Tests the Created link and verifies that a 201 status response is displayed

Starting URL: https://demoqa.com/links

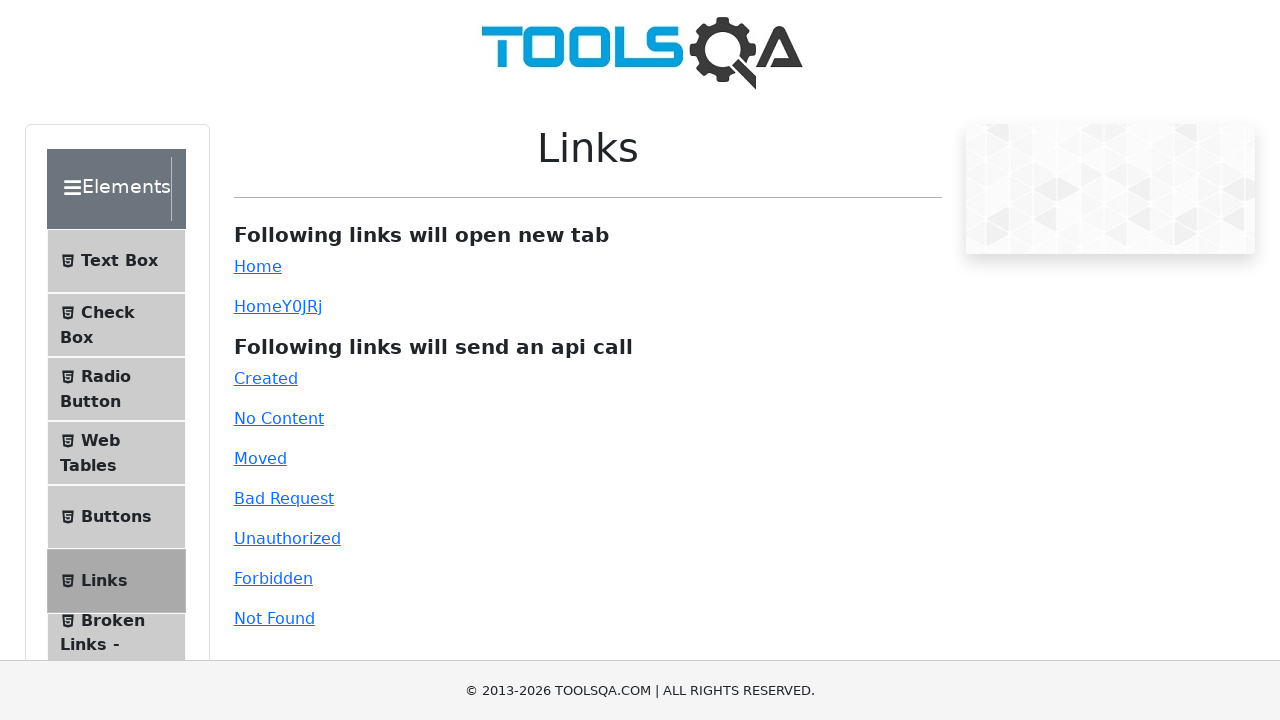

Waited for Created link to become visible
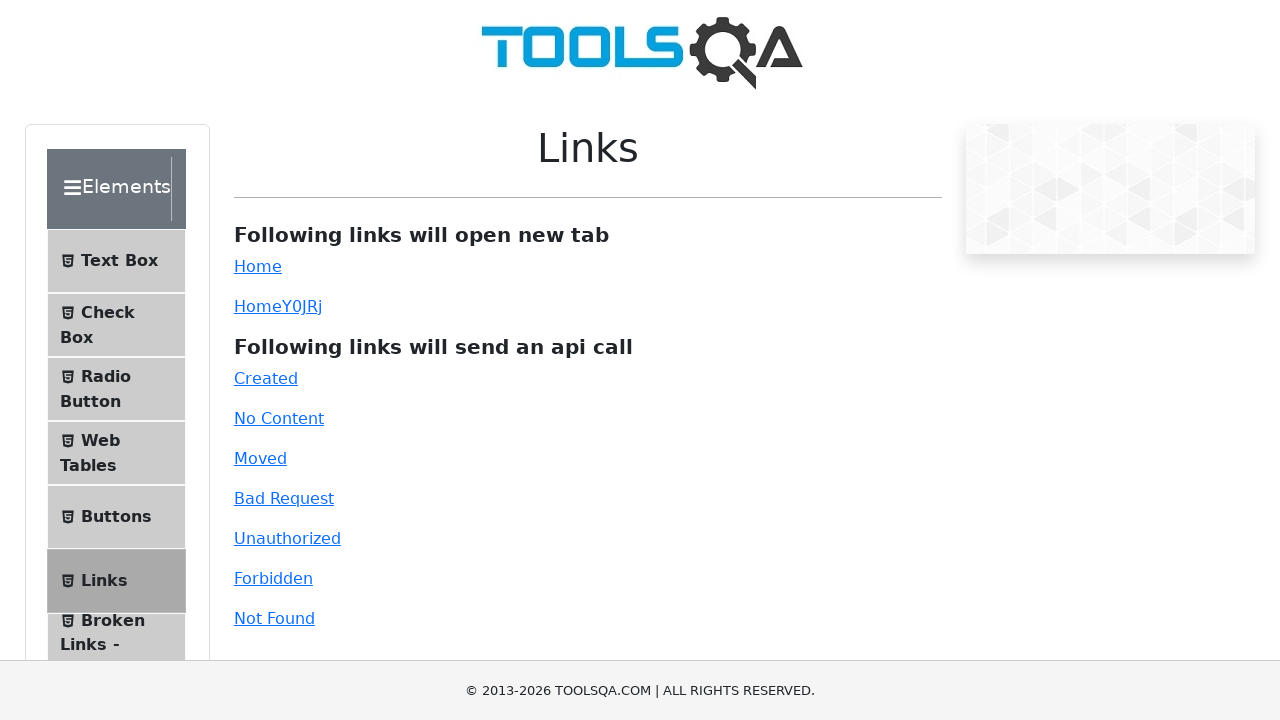

Clicked the Created link at (266, 378) on a:has-text('Created')
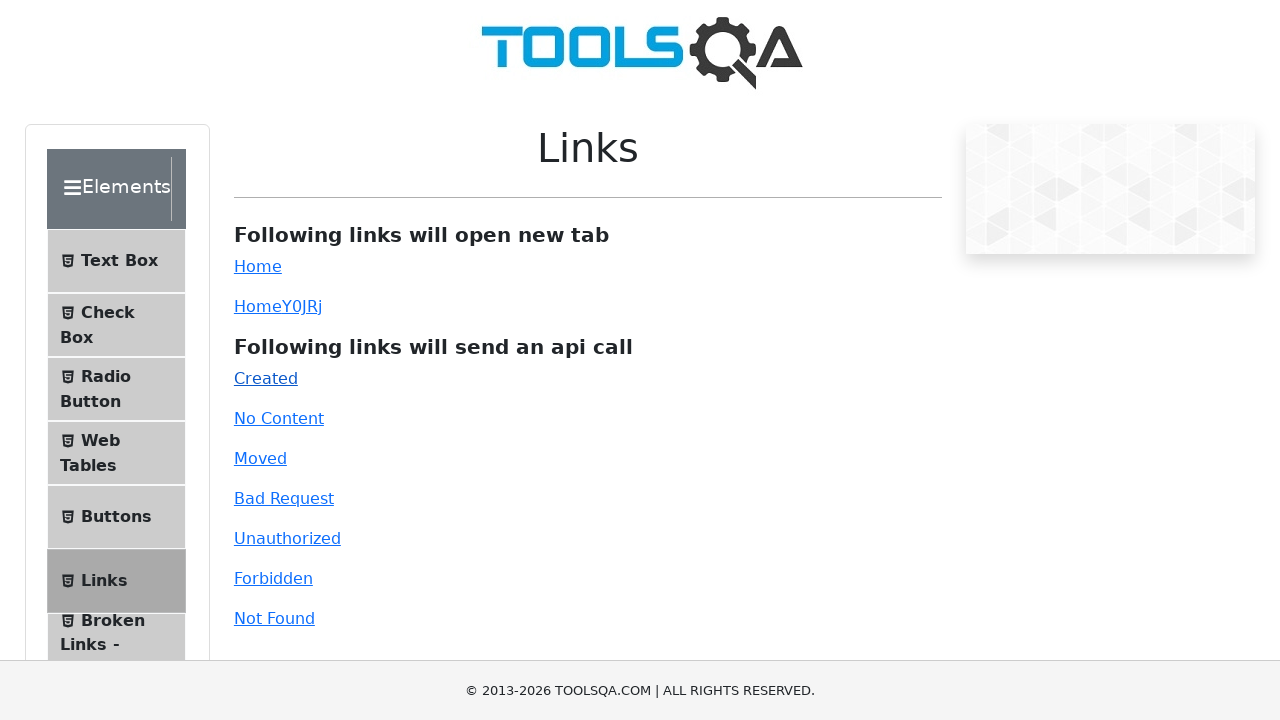

Verified that 201 status response is displayed
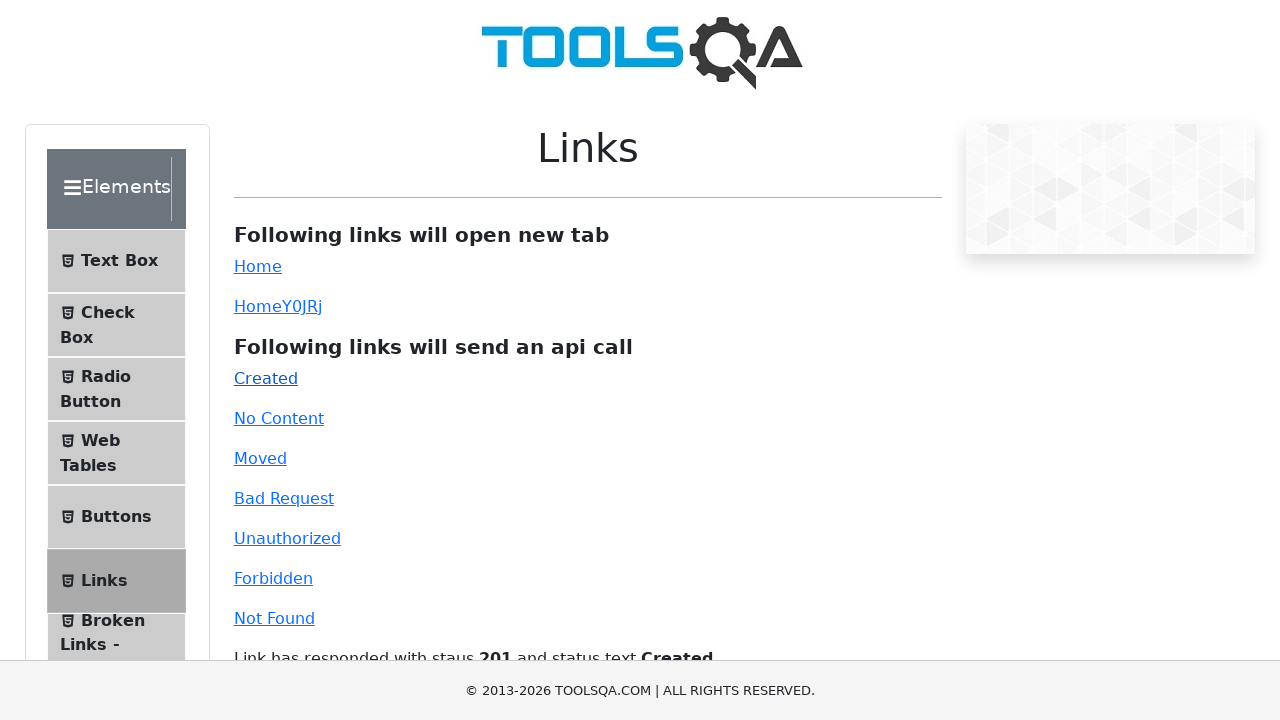

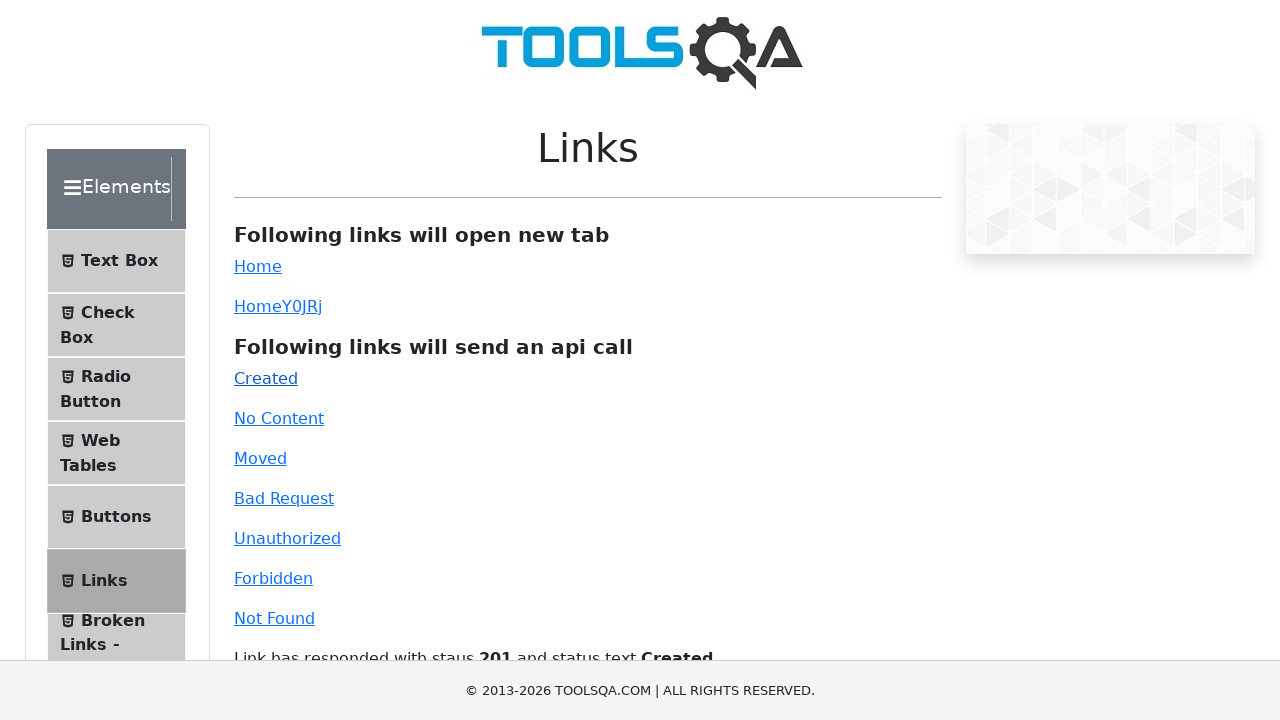